Tests filtering football match data by clicking the "All matches" button and selecting "Brazil" from the country dropdown, then verifies the match data table loads.

Starting URL: https://www.adamchoi.co.uk/overs/detailed

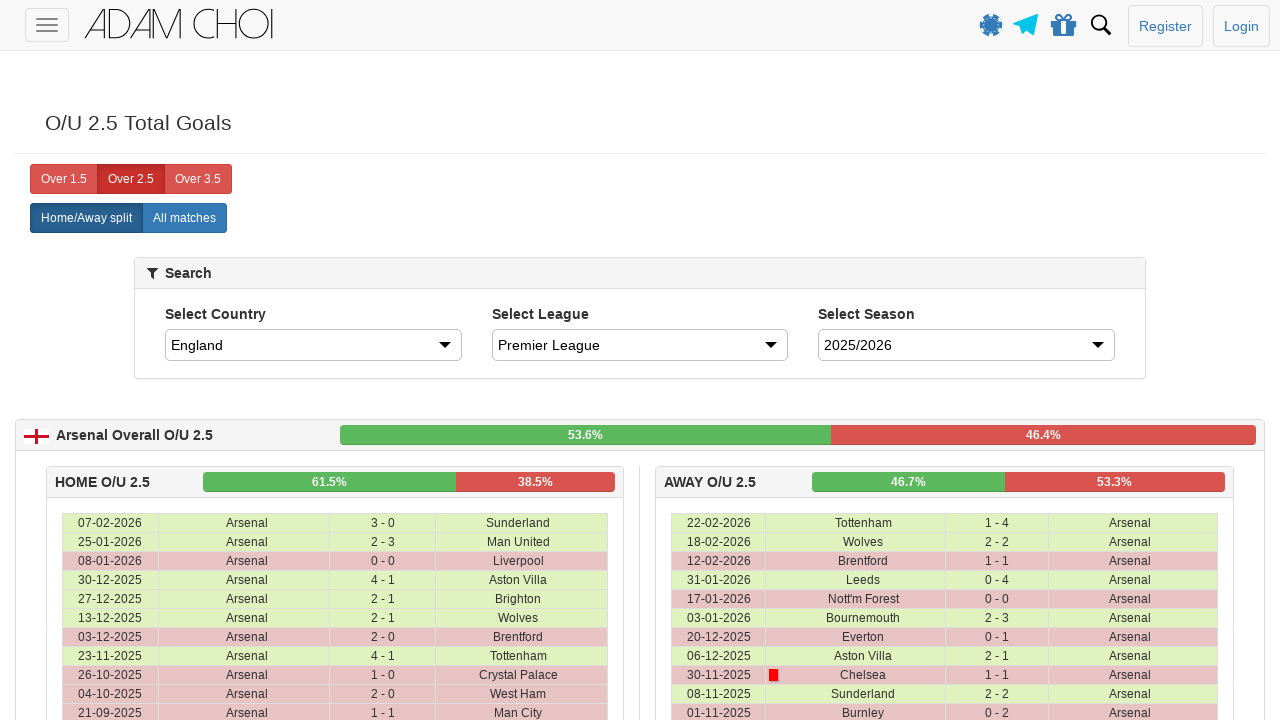

Clicked the 'All matches' button at (184, 218) on xpath=//label[@analytics-event="All matches"]
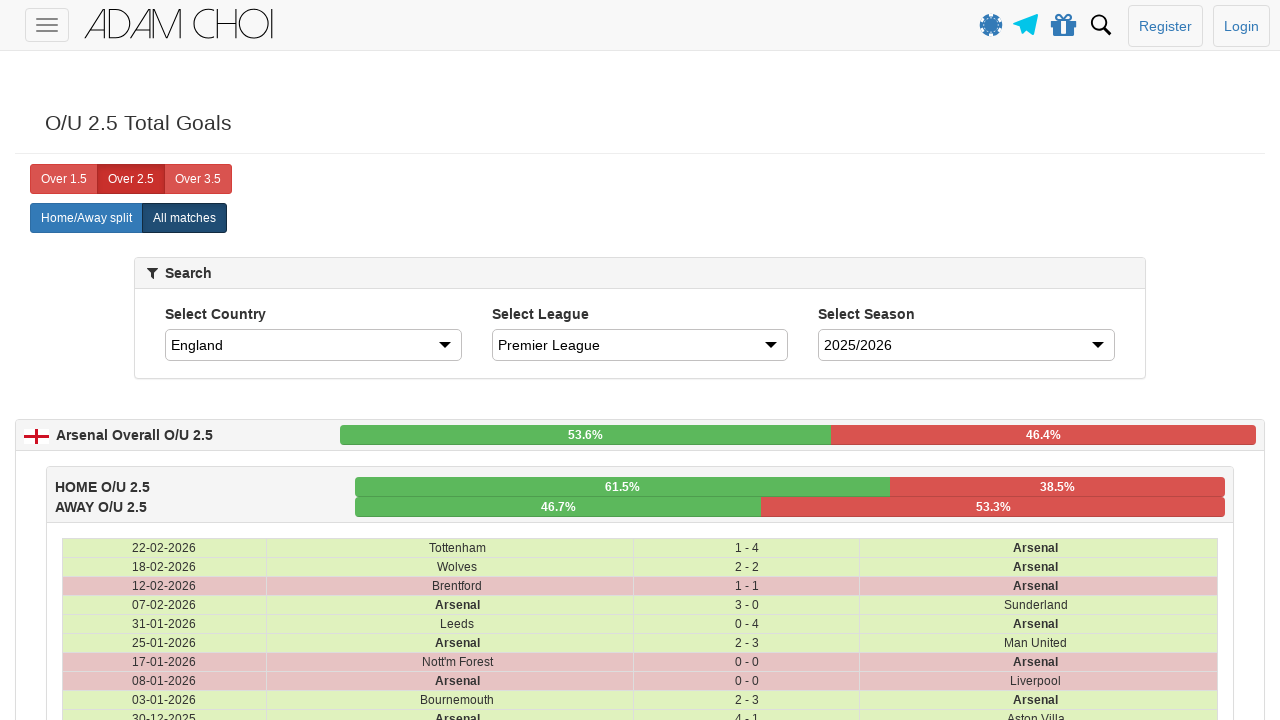

Selected 'Brazil' from the country dropdown on #country
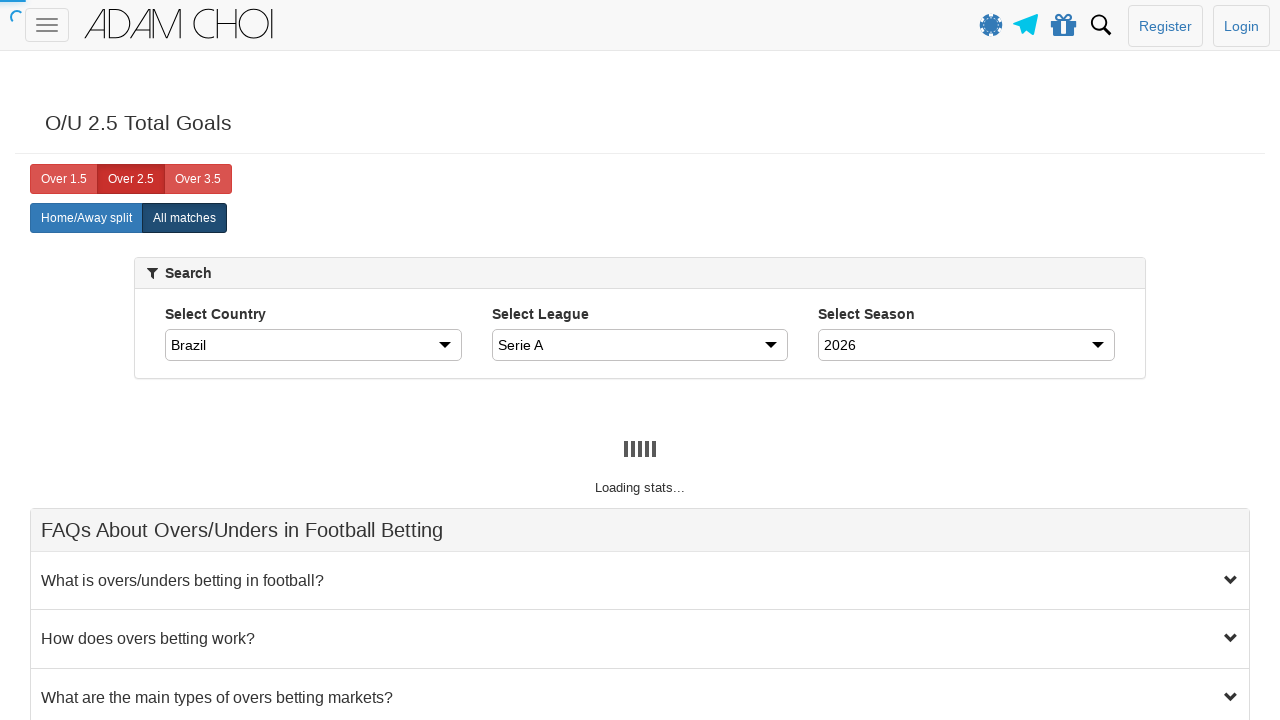

Match data table loaded with rows
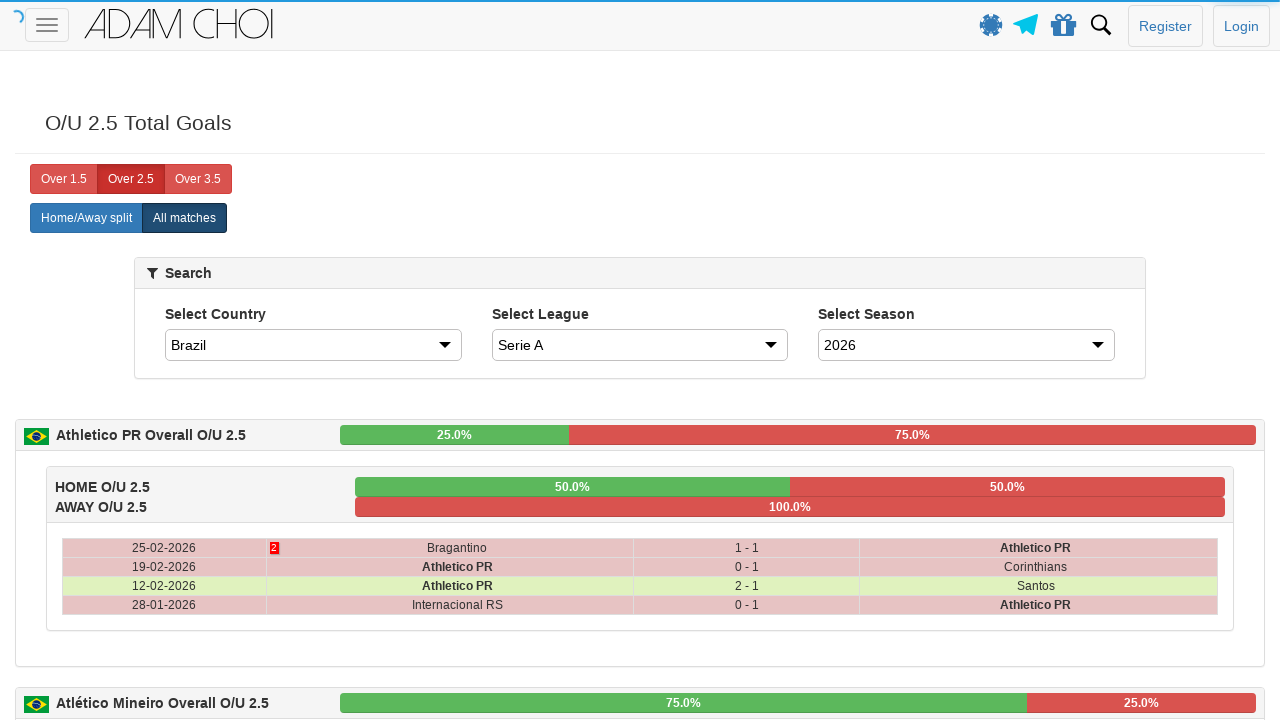

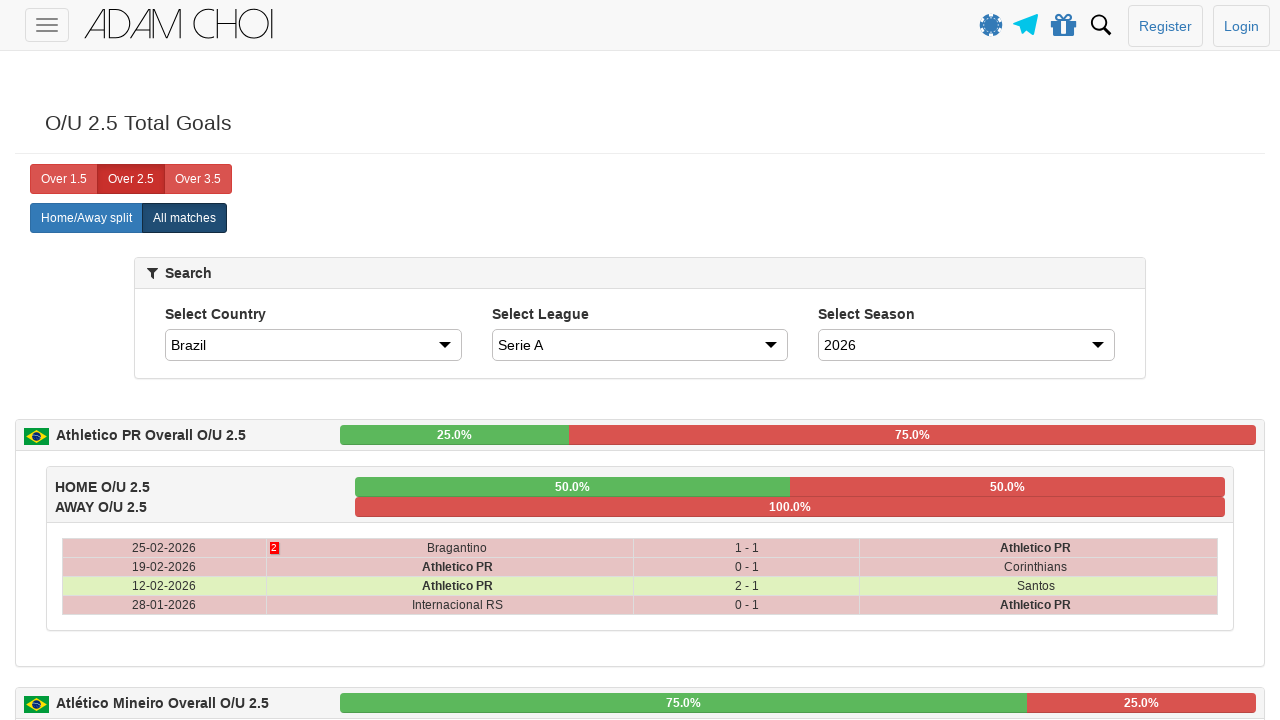